Tests a form that requires reading a value from an element's attribute, calculating a mathematical result, filling in the answer, and submitting with checkbox interactions

Starting URL: http://suninjuly.github.io/get_attribute.html

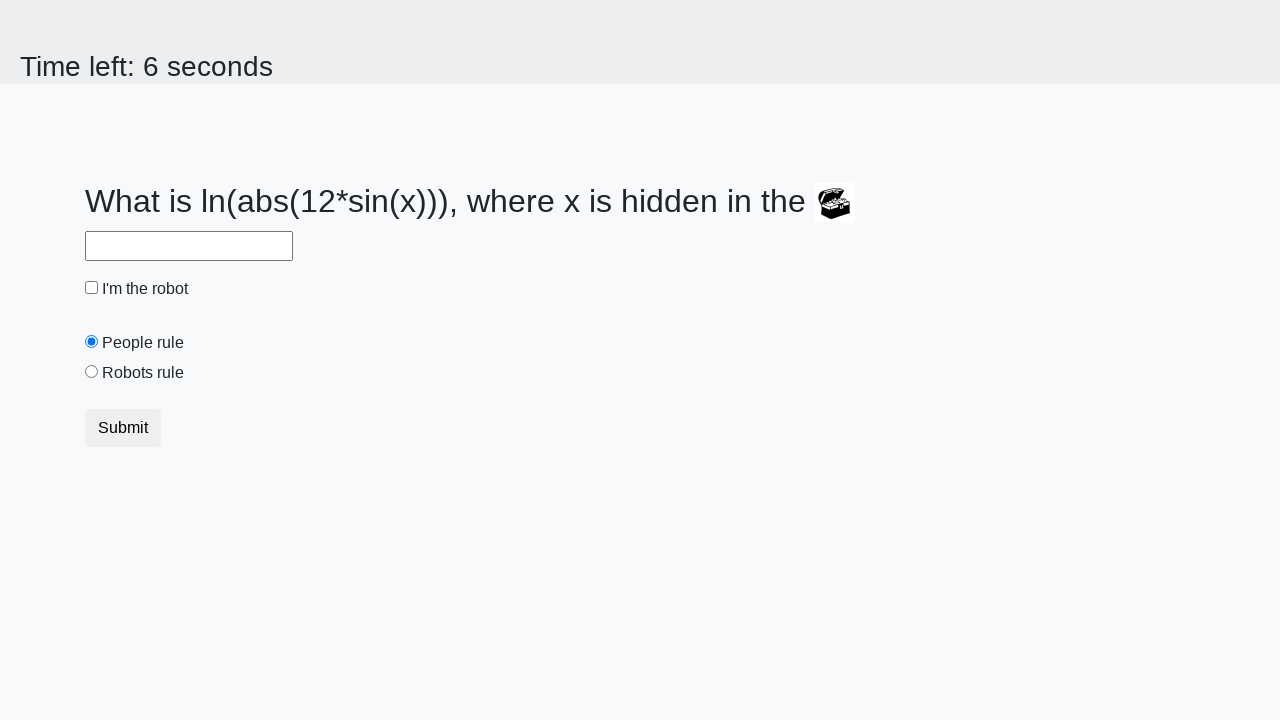

Retrieved 'valuex' attribute from treasure element
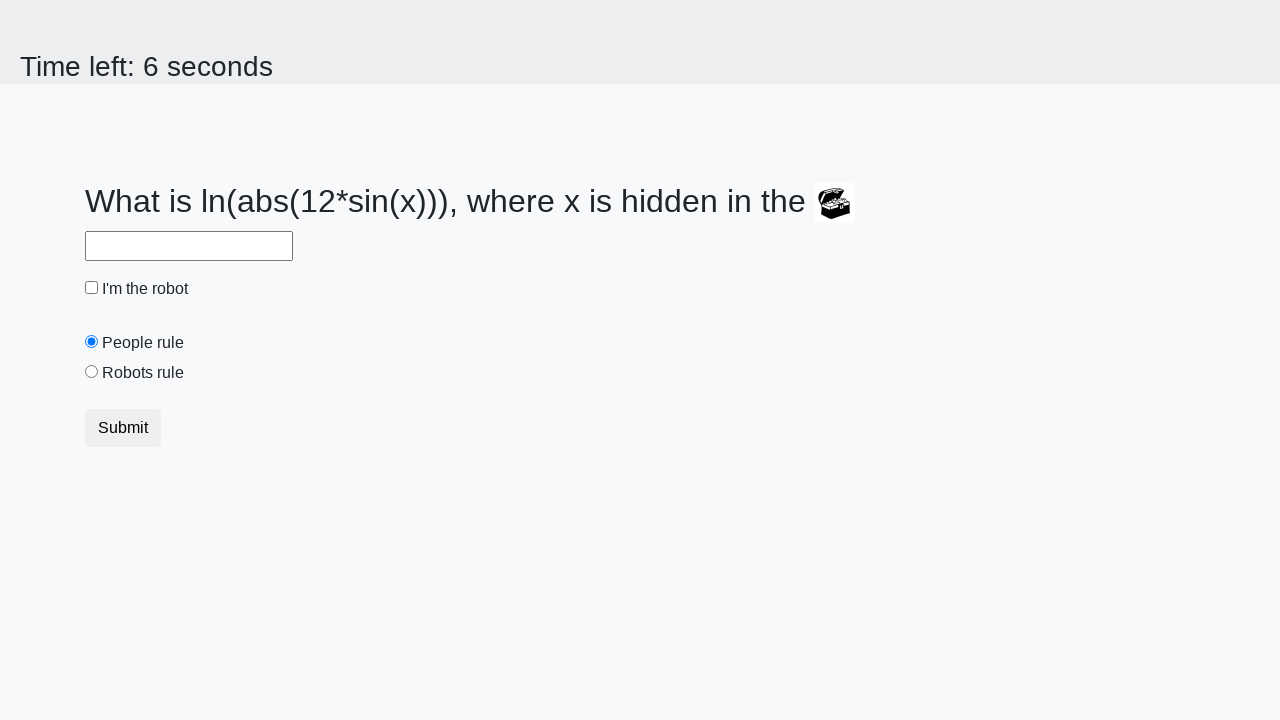

Filled answer field with calculated mathematical result on #answer
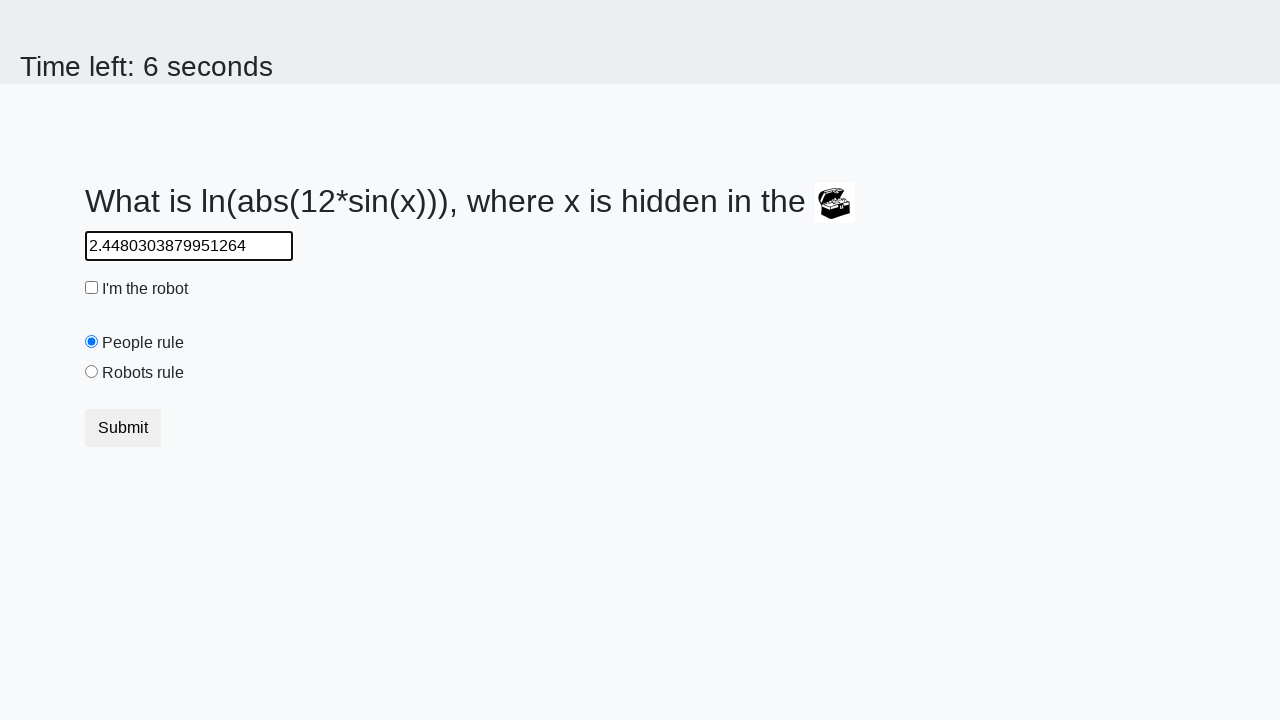

Clicked robot checkbox at (92, 288) on #robotCheckbox
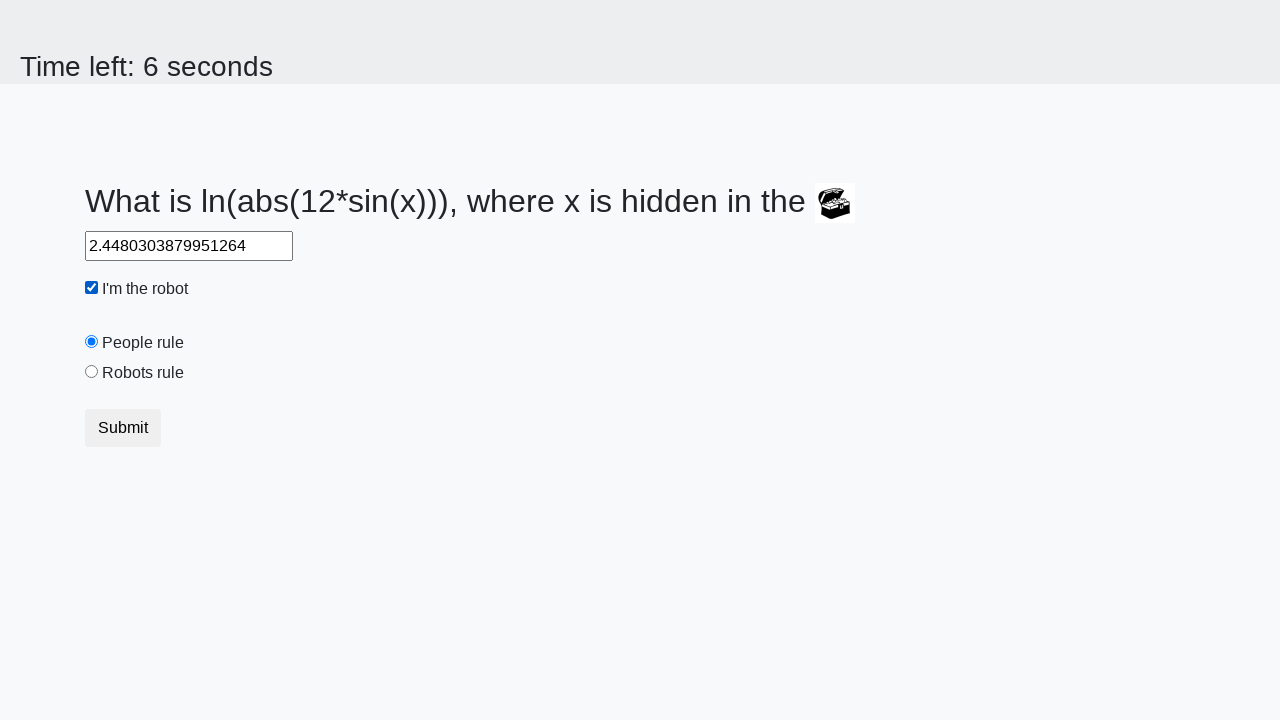

Clicked robots rule checkbox at (92, 372) on #robotsRule
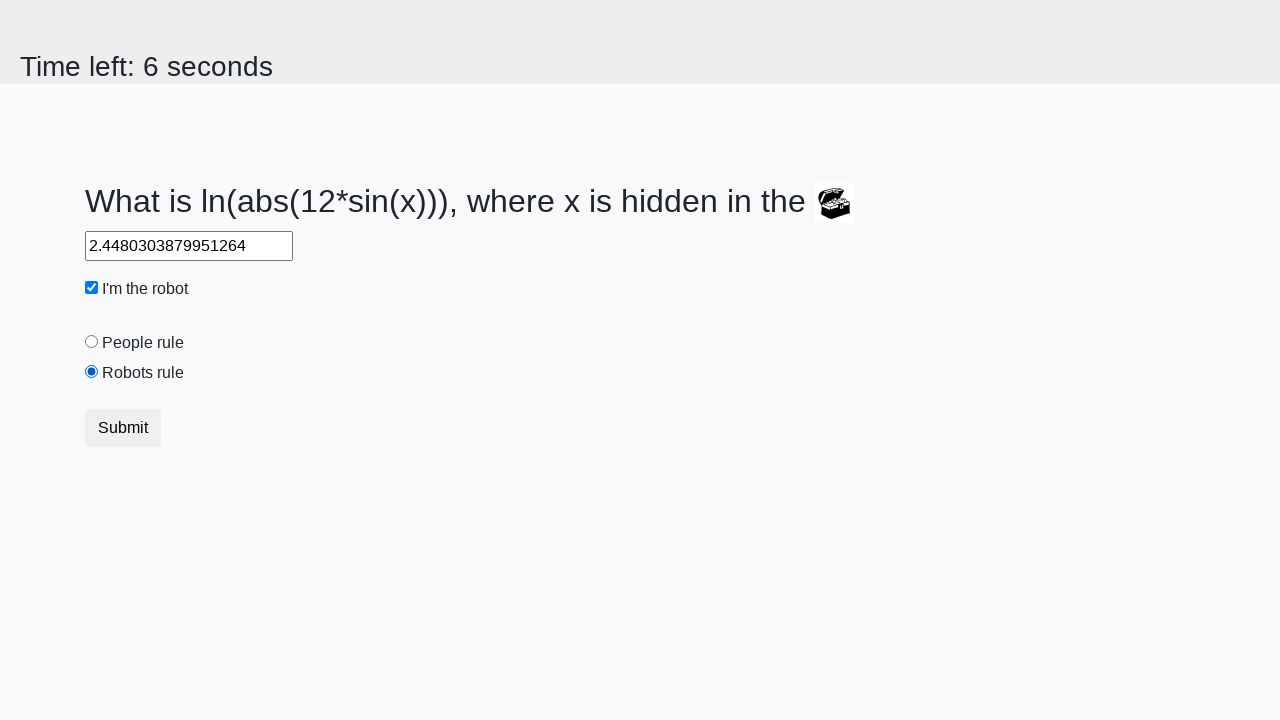

Clicked Submit button to submit the form at (123, 428) on internal:role=button[name="Submit"i]
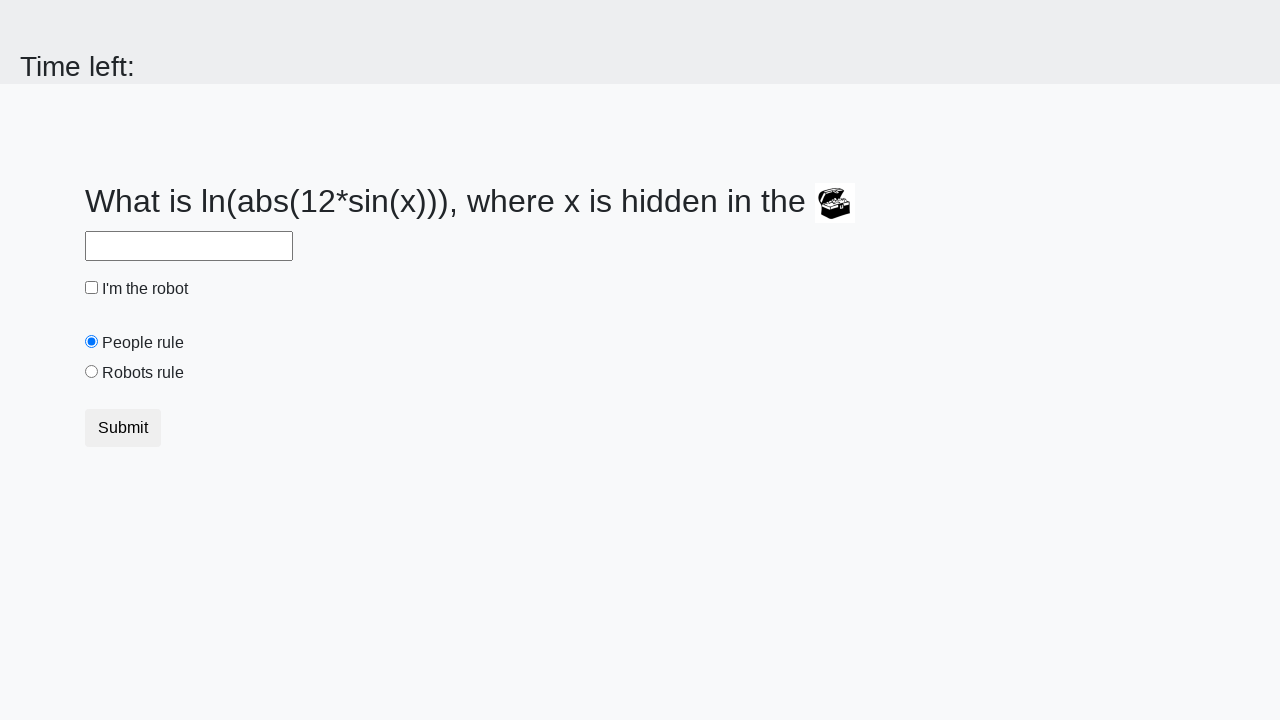

Waited 3 seconds for form submission response
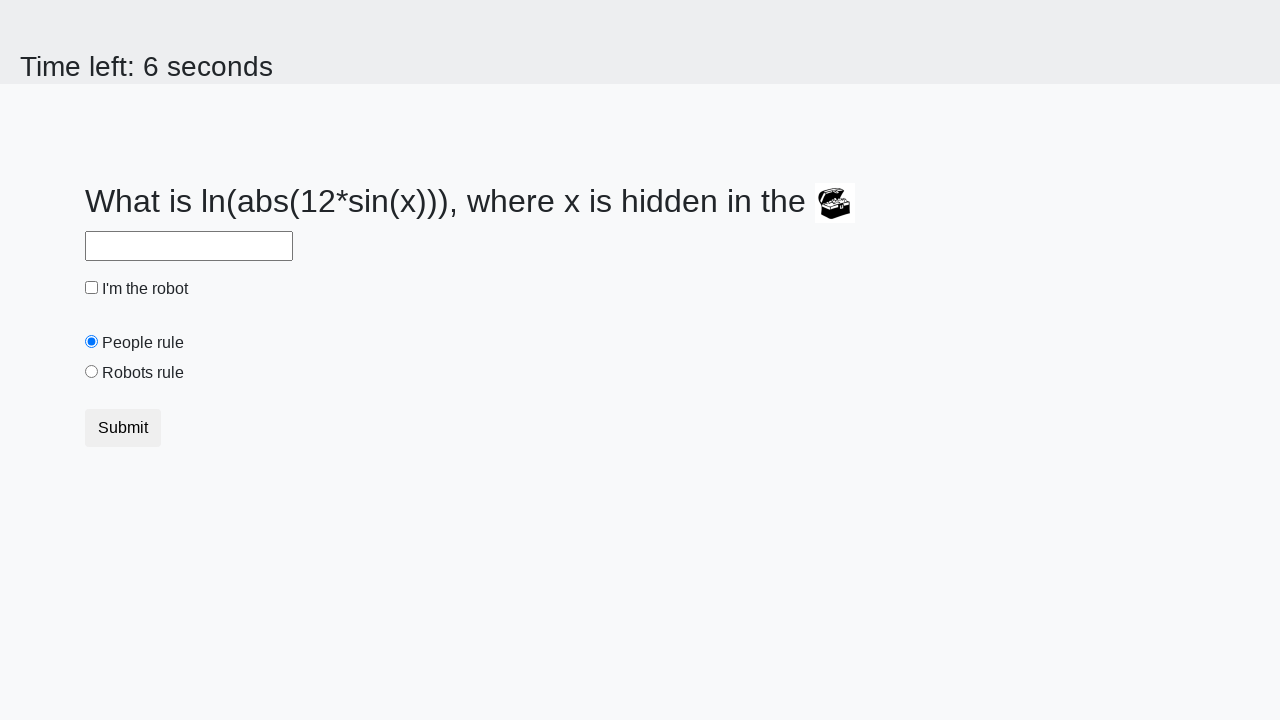

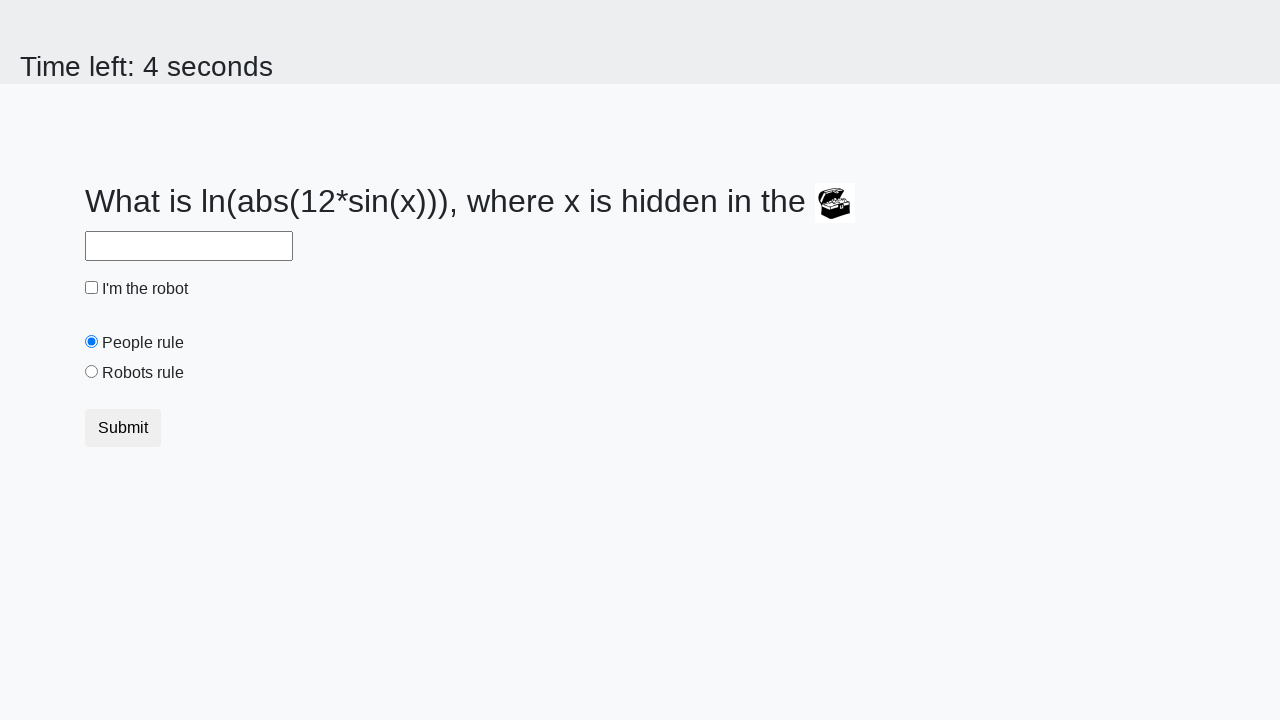